Navigates to Costco UK website and verifies the page loads by checking the title is present

Starting URL: https://www.costco.co.uk

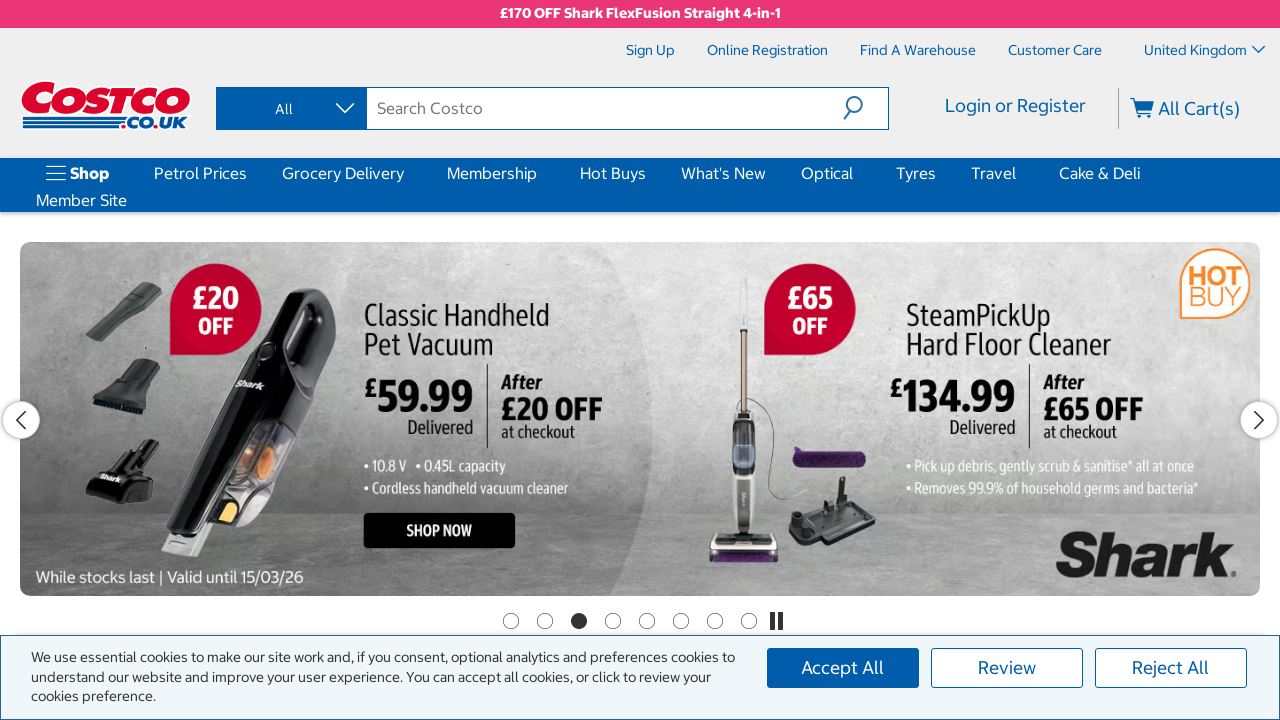

Waited for page to reach domcontentloaded state
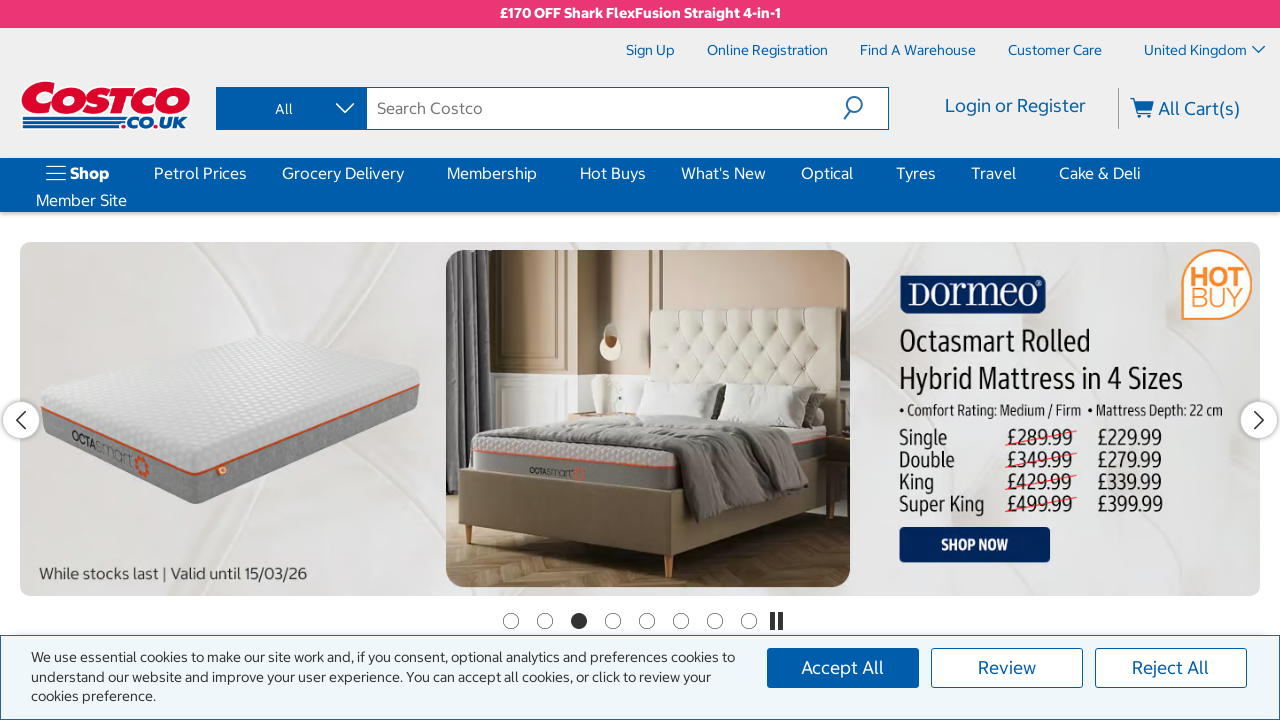

Verified page title is not empty - Costco UK page loaded successfully
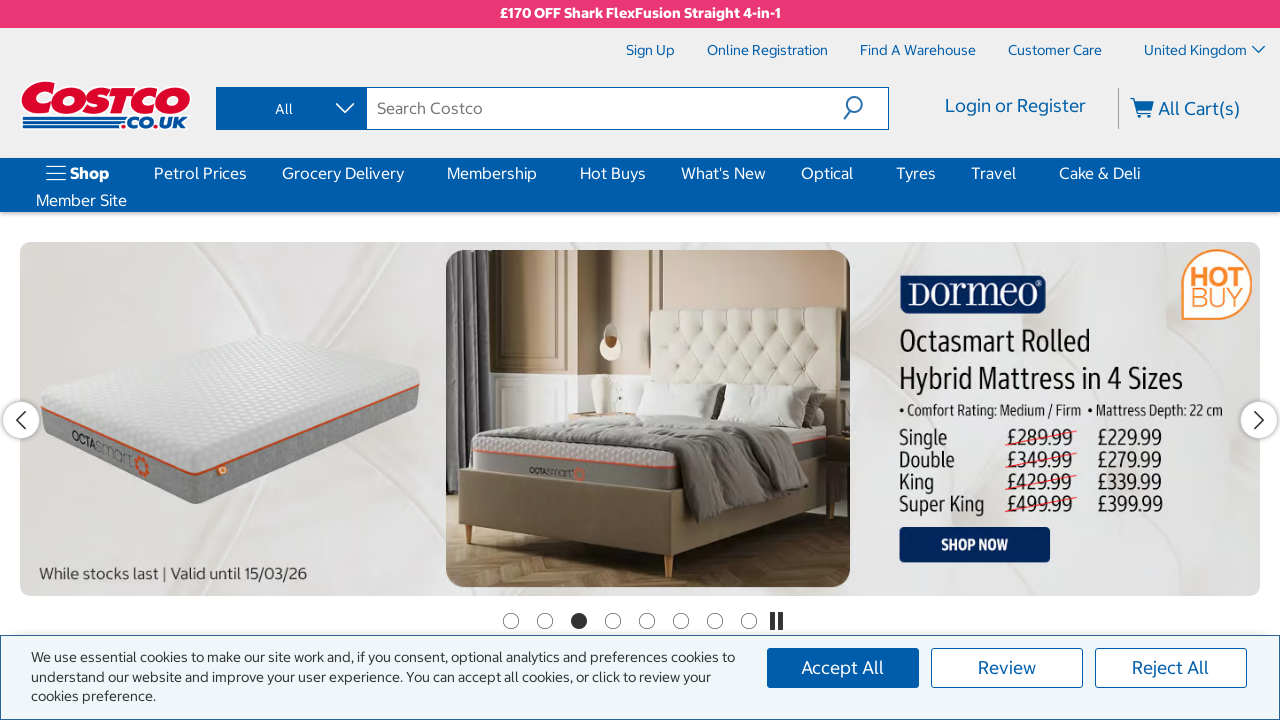

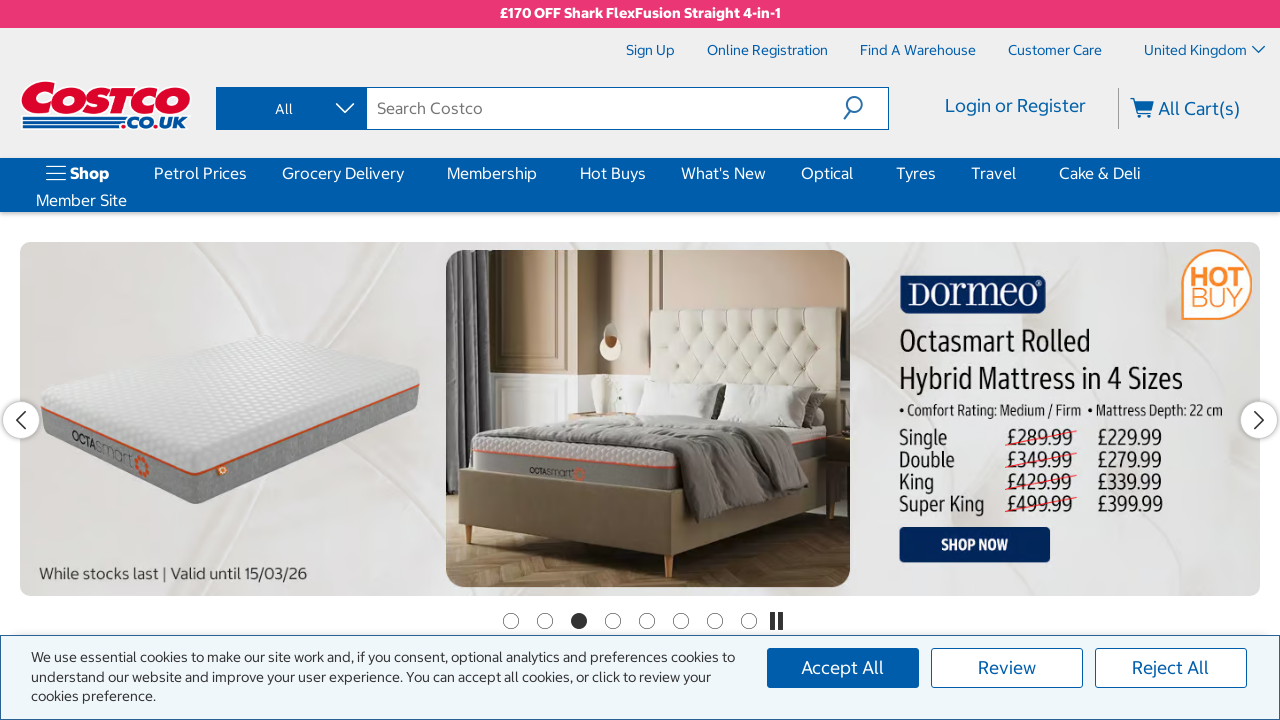